Tests alert handling functionality by triggering different types of alerts (simple and confirmation) and interacting with them using accept and dismiss actions

Starting URL: https://rahulshettyacademy.com/AutomationPractice/

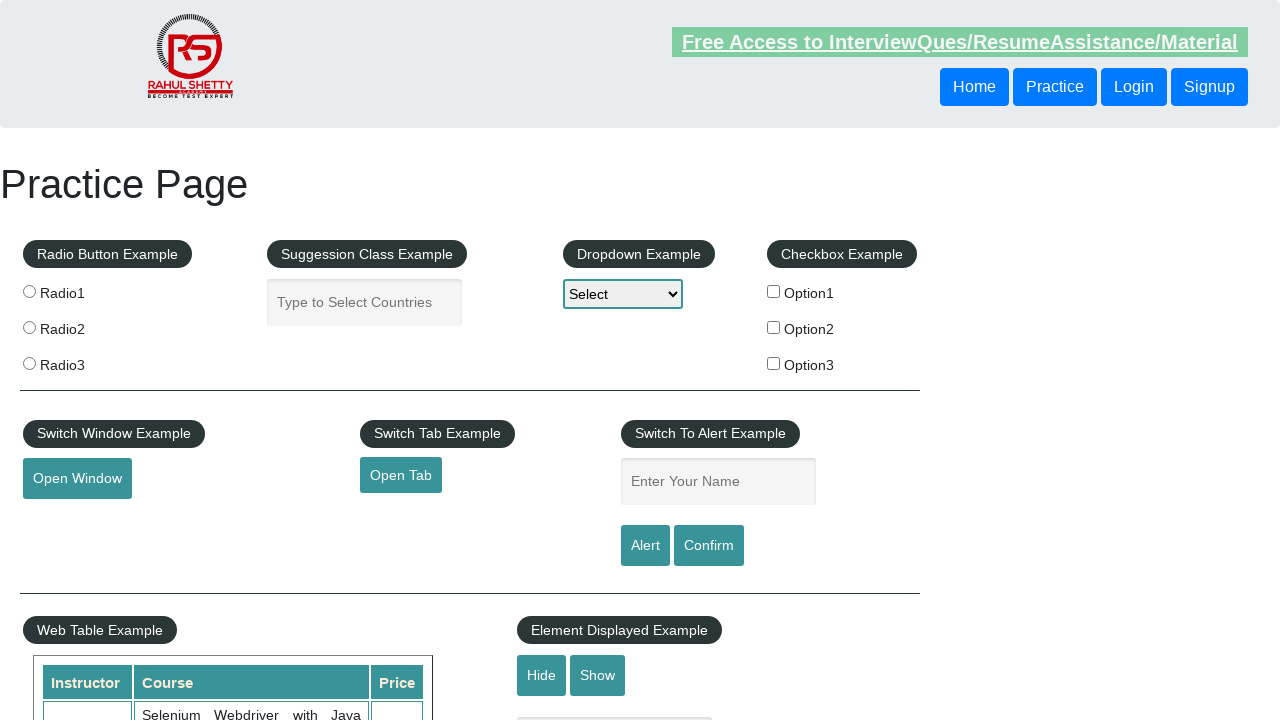

Filled name field with 'Suraj' on #name
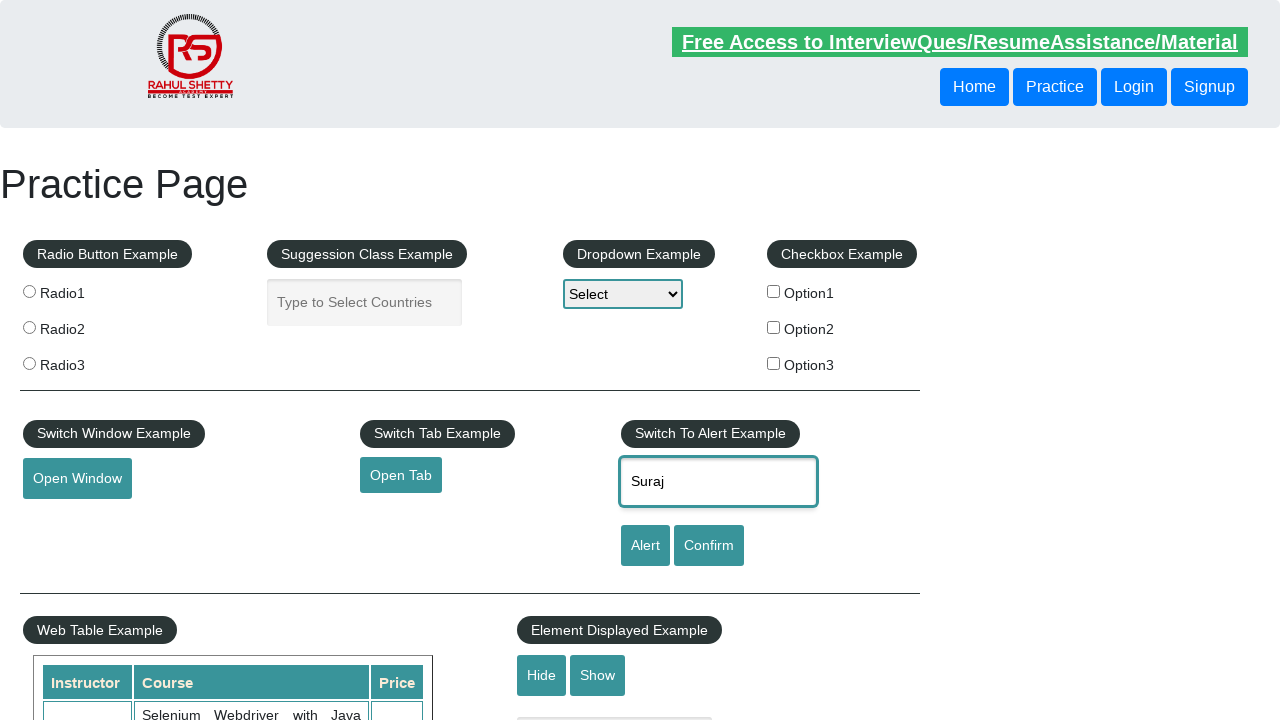

Clicked alert button to trigger simple alert at (645, 546) on #alertbtn
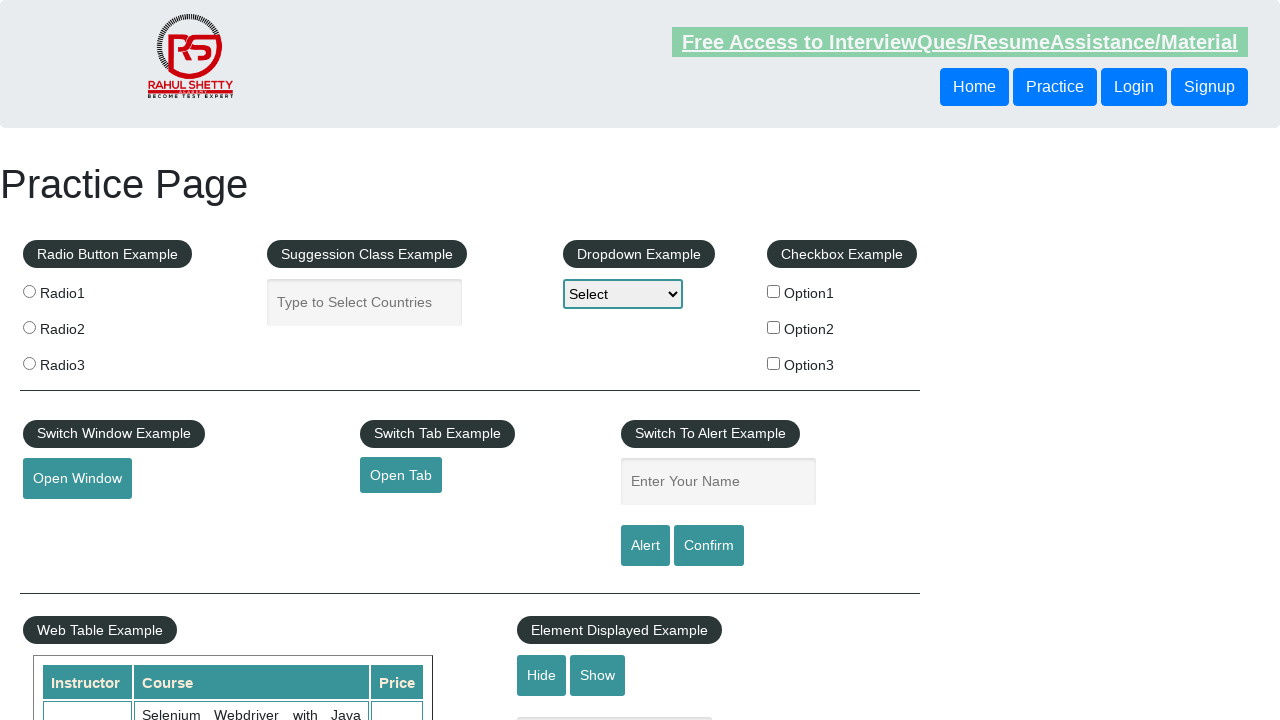

Set up dialog handler to accept alerts
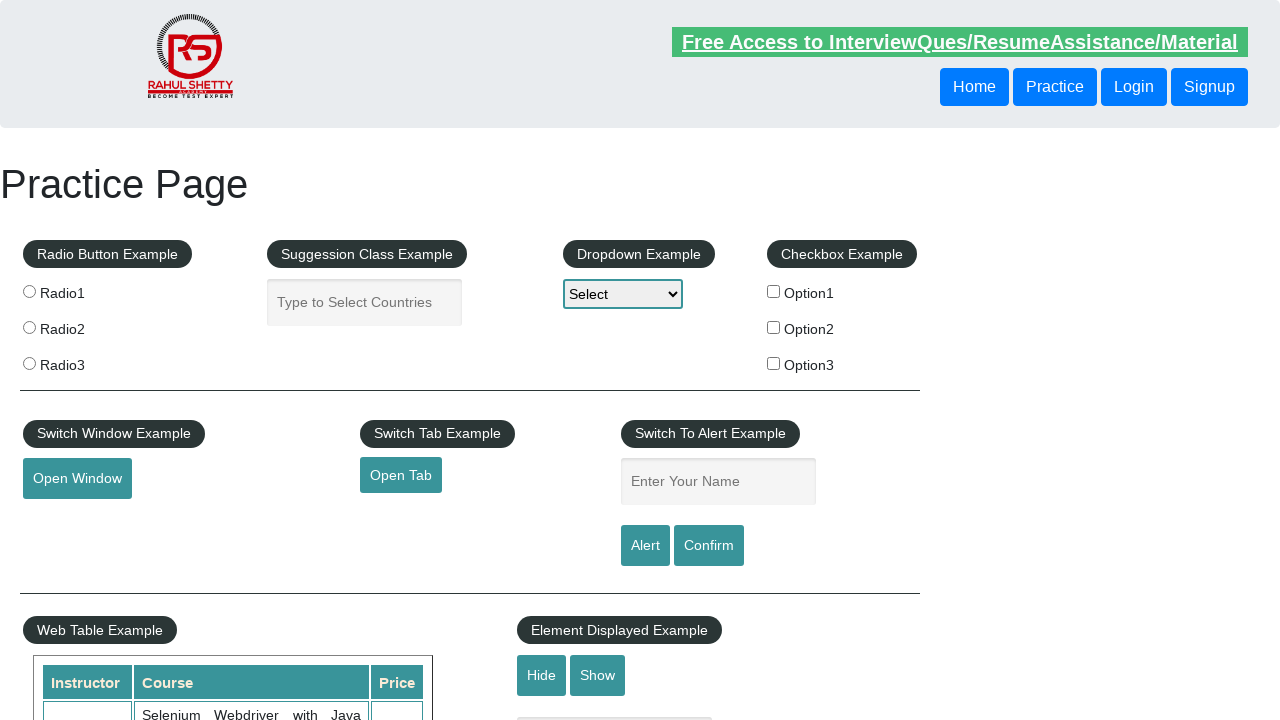

Re-triggered alert button and accepted the simple alert at (645, 546) on #alertbtn
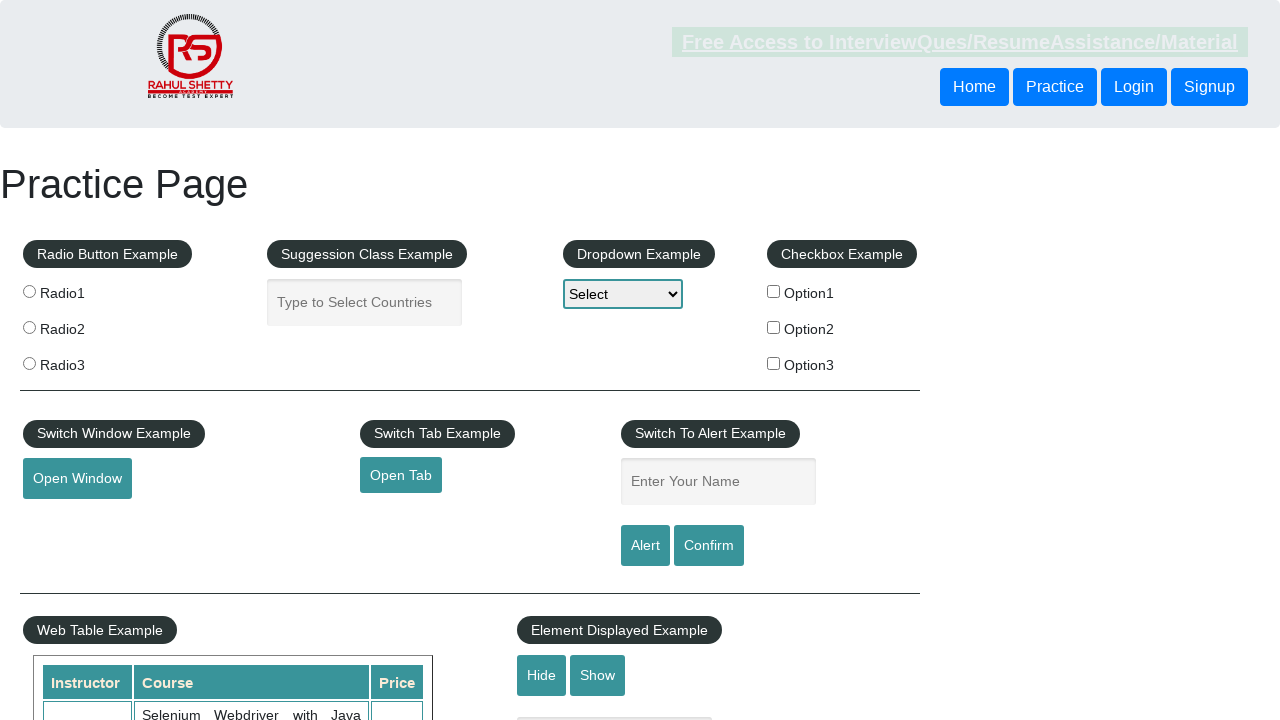

Filled name field with 'Suraj date' on #name
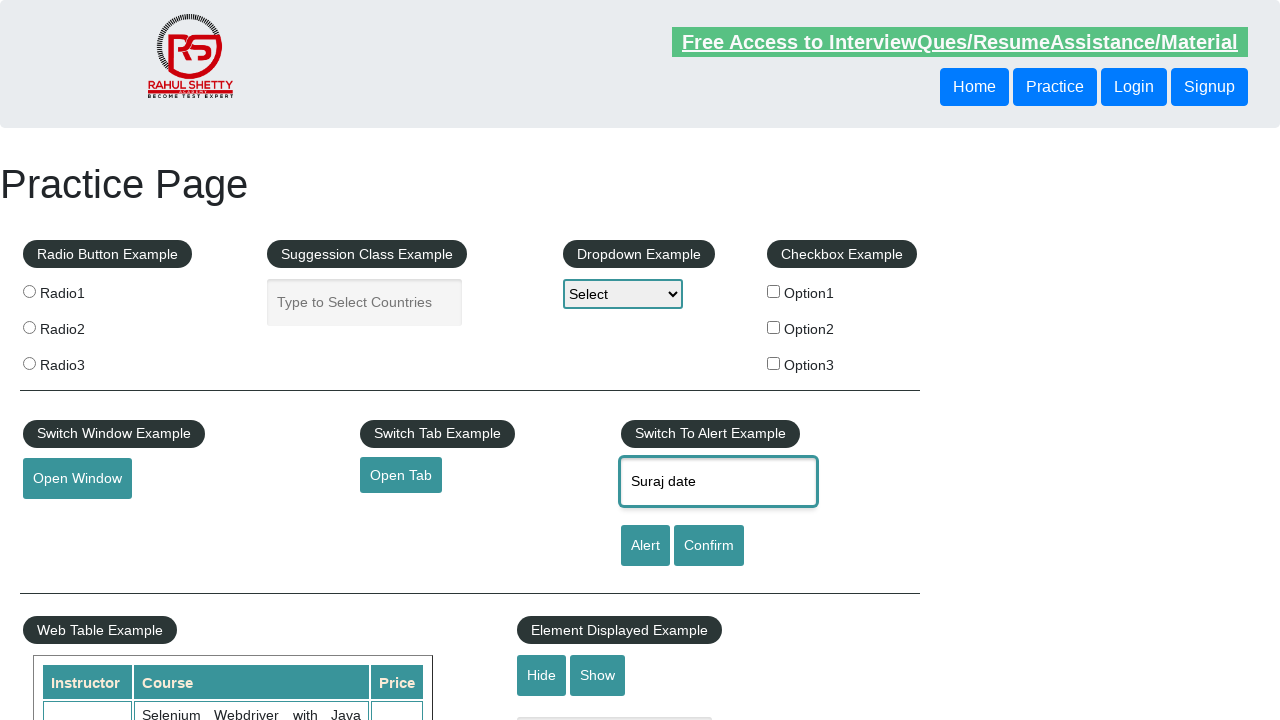

Set up dialog handler to dismiss alerts
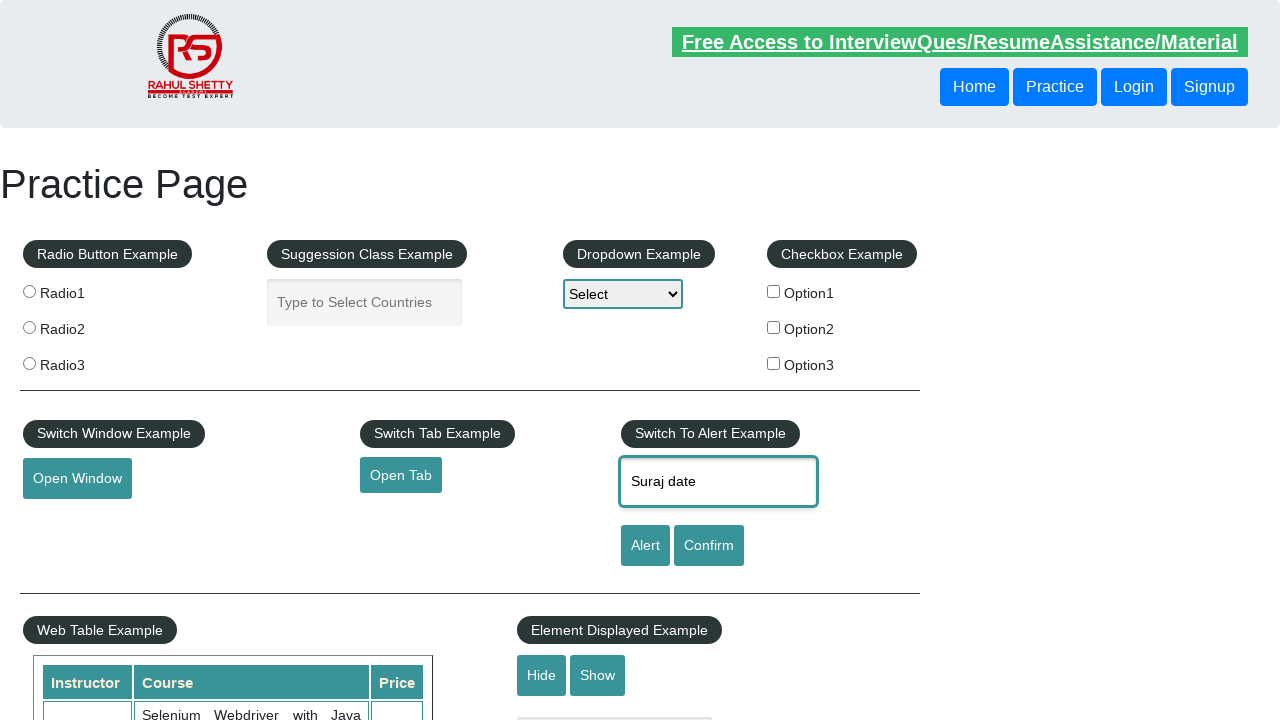

Clicked confirmation button and dismissed the confirmation alert at (709, 546) on #confirmbtn
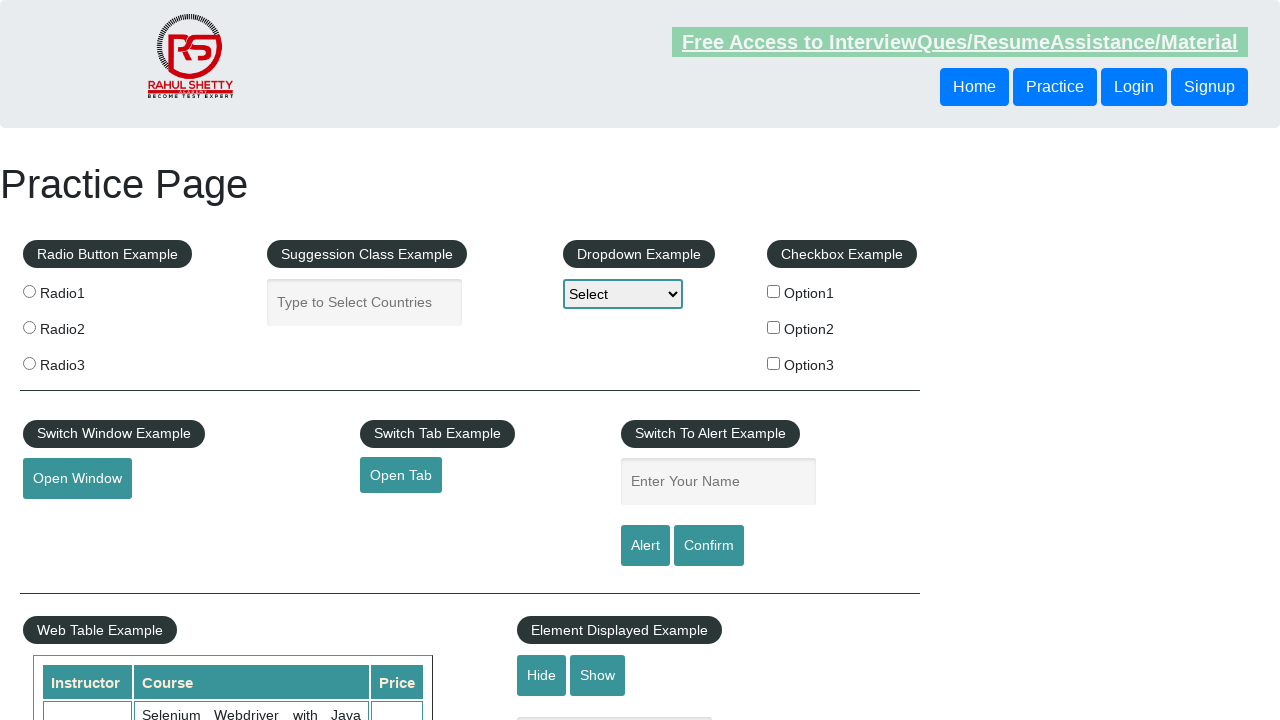

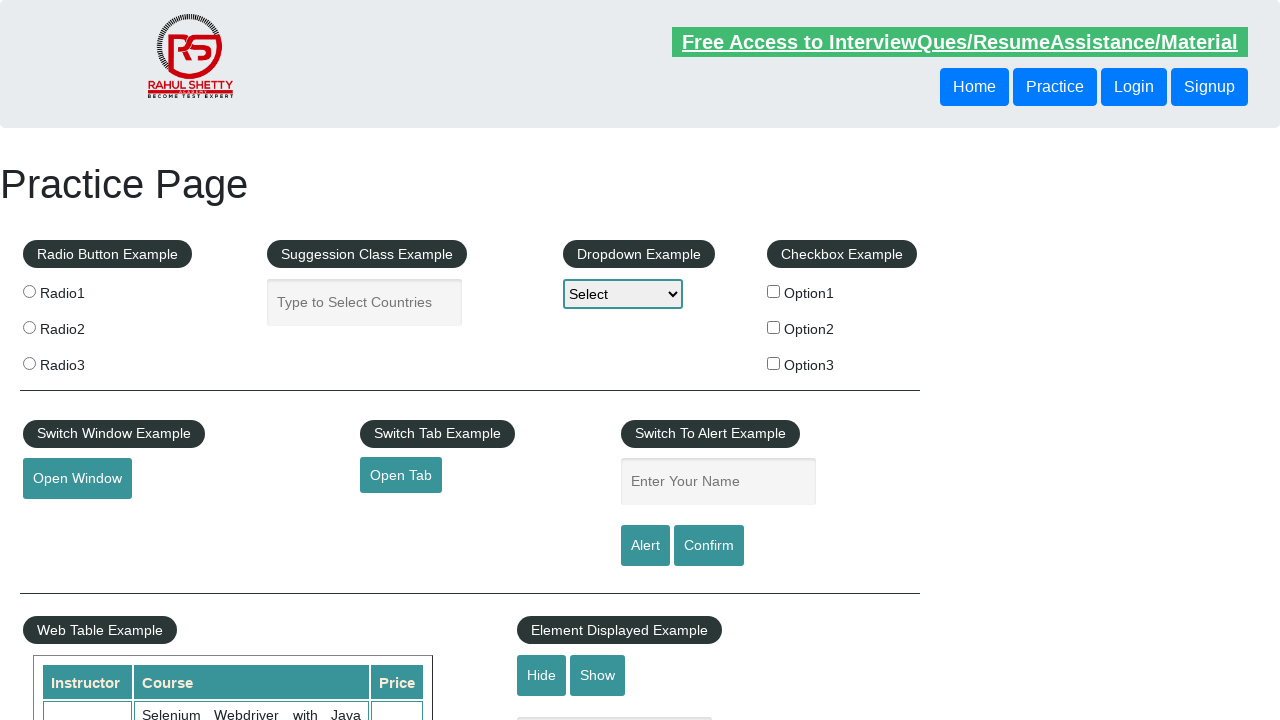